Tests that clicking a resend button causes the message history count to increase, and verifies the message text starts with "Received message:"

Starting URL: https://eviltester.github.io/supportclasses/#5000

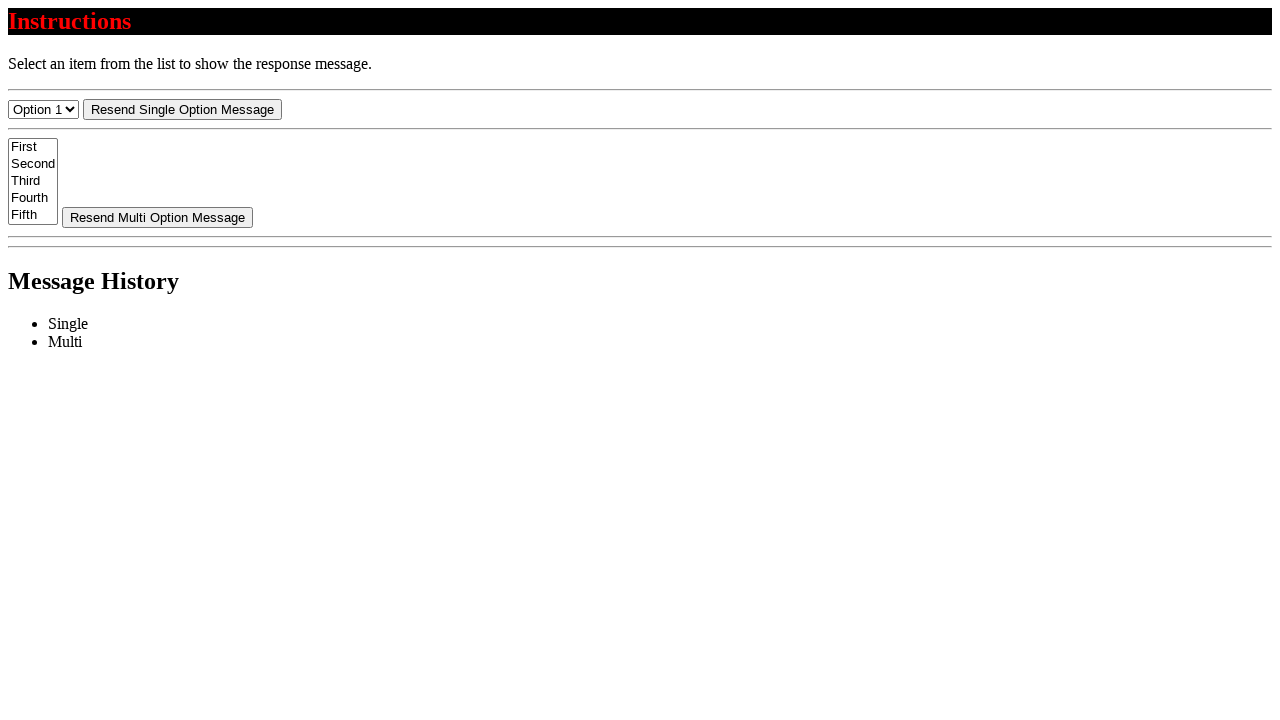

Retrieved initial message count from the message list
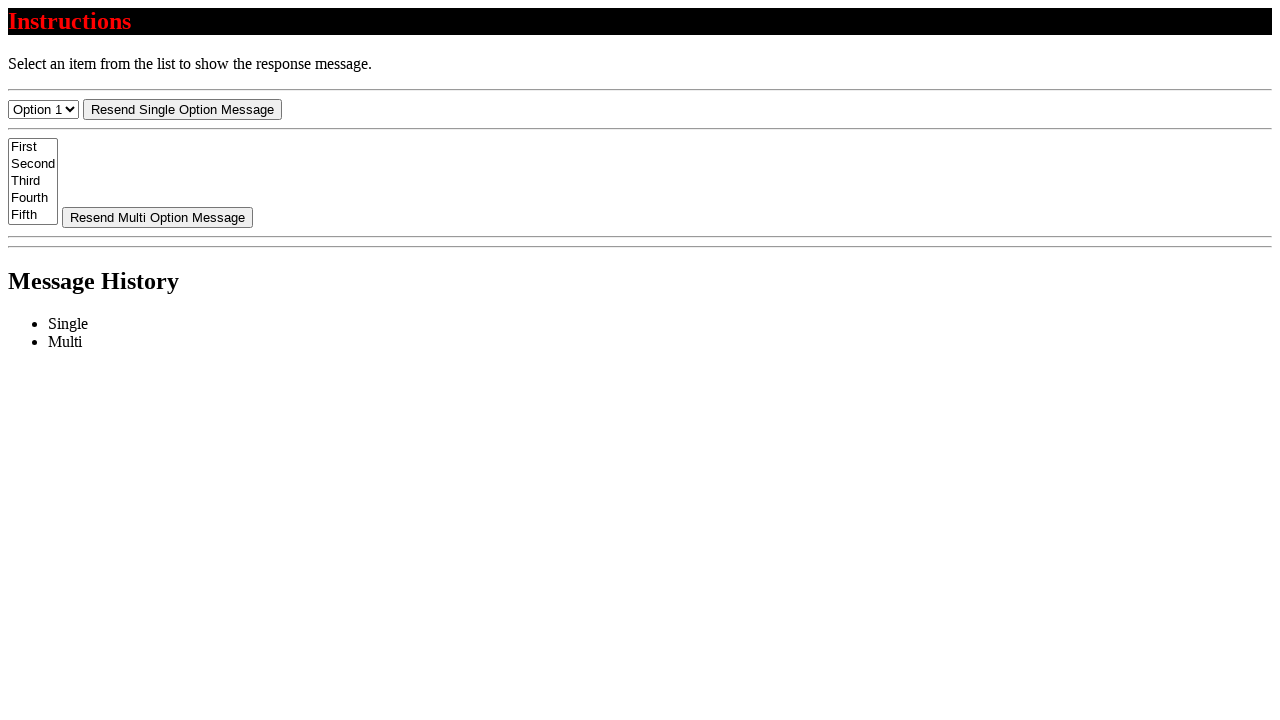

Clicked the resend select button at (182, 109) on #resend-select
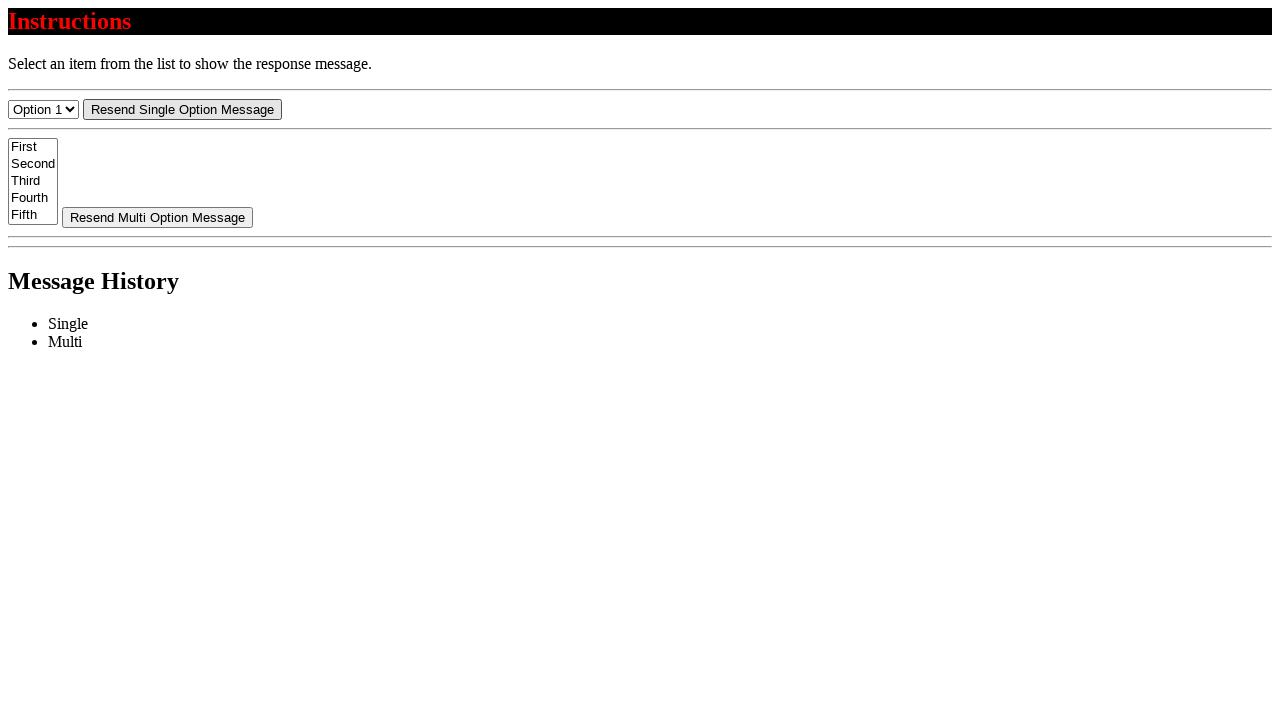

Waited for message count to increase from initial count
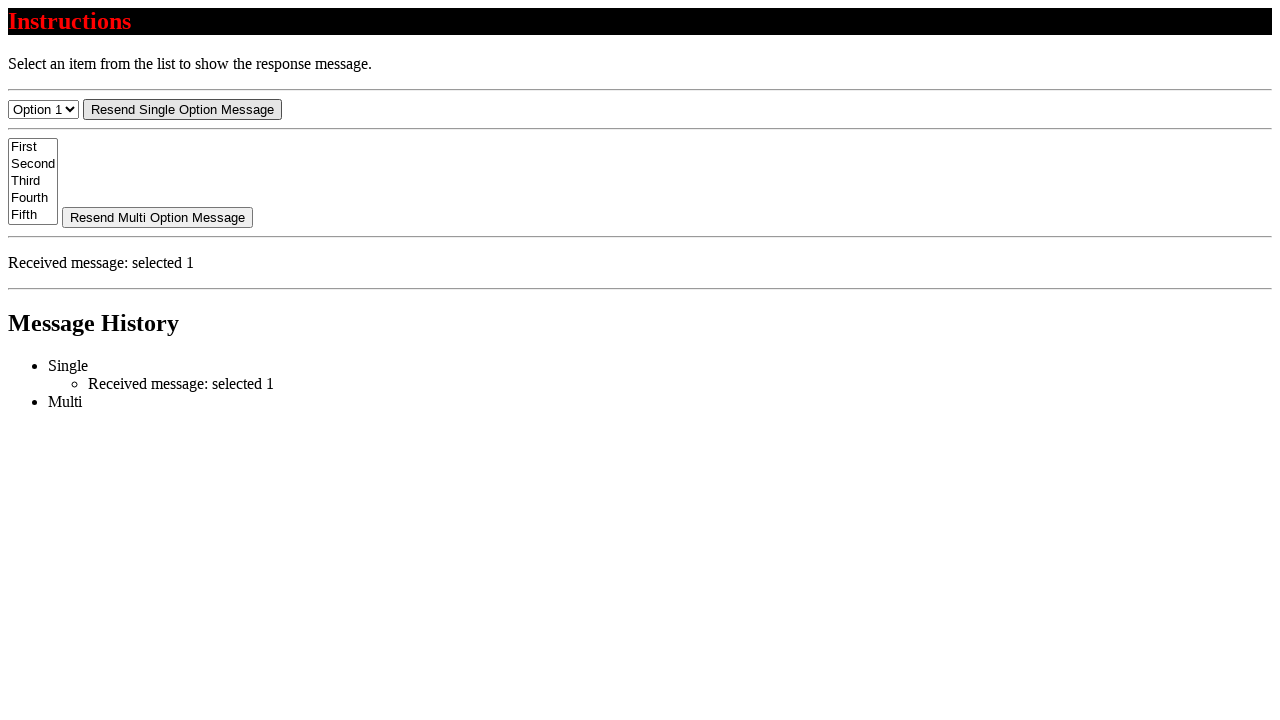

Located the first message element in the message list
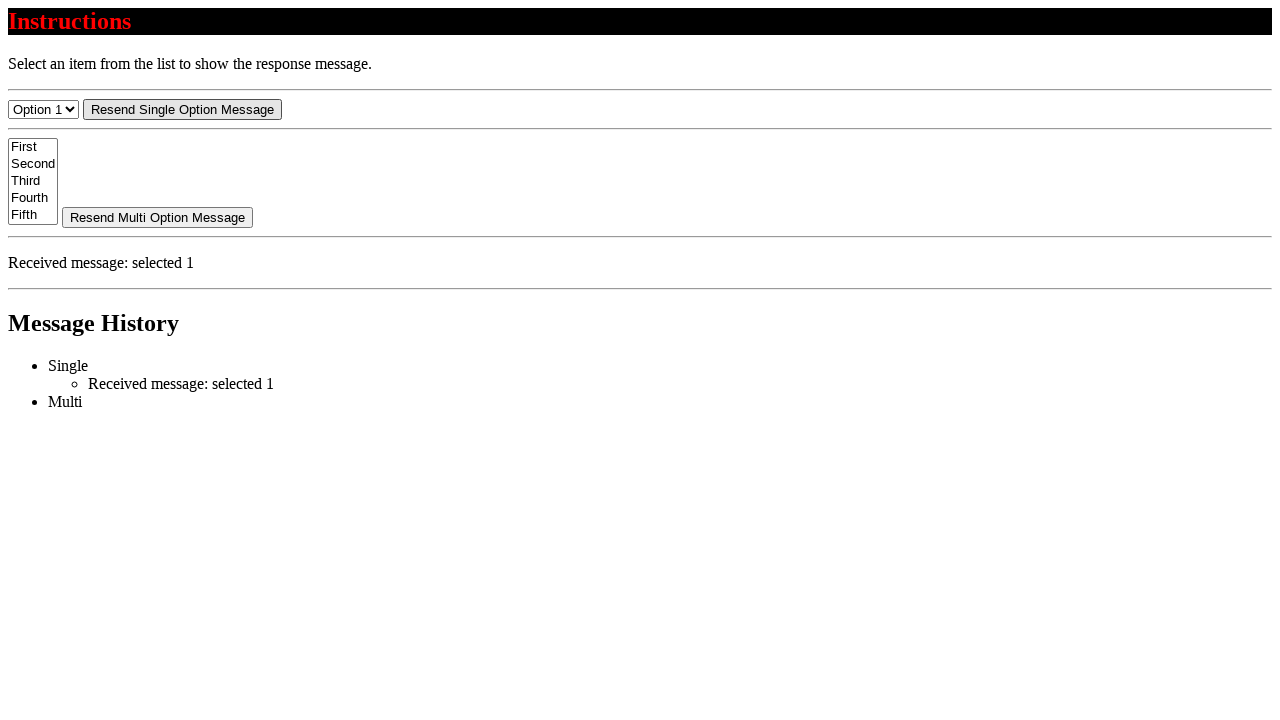

Retrieved text content of the first message element
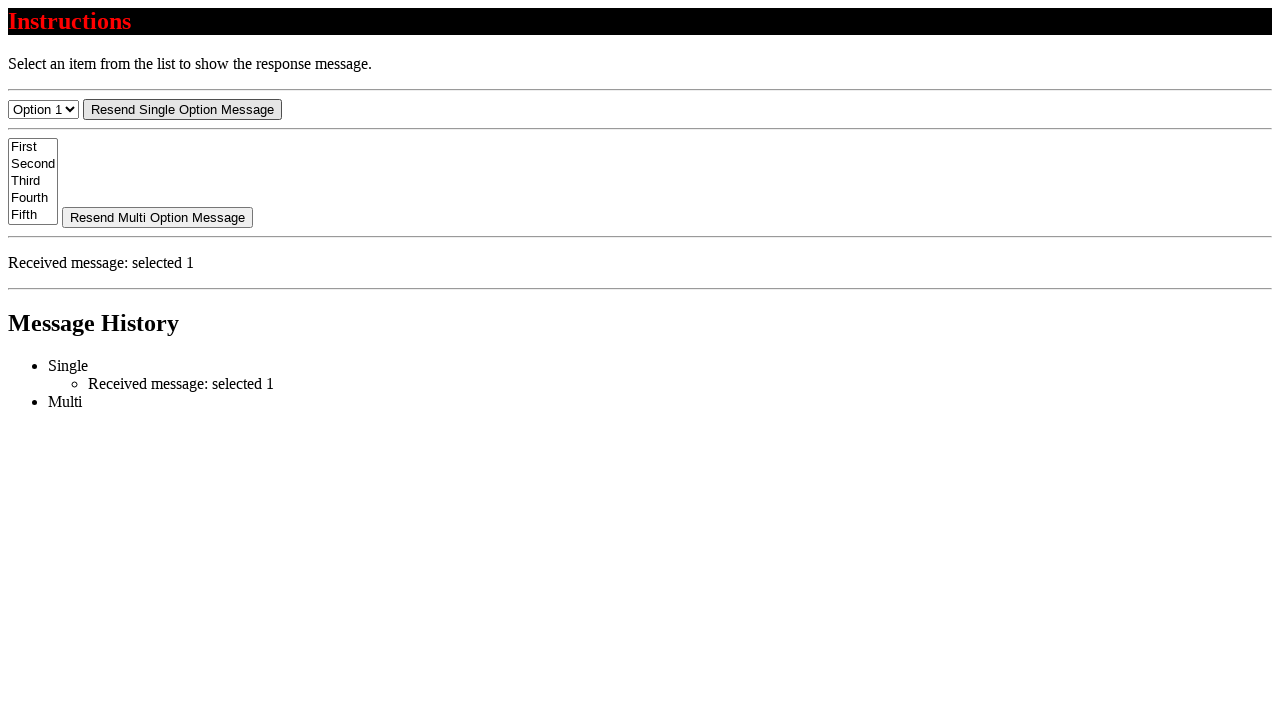

Verified that message text starts with 'Received message:'
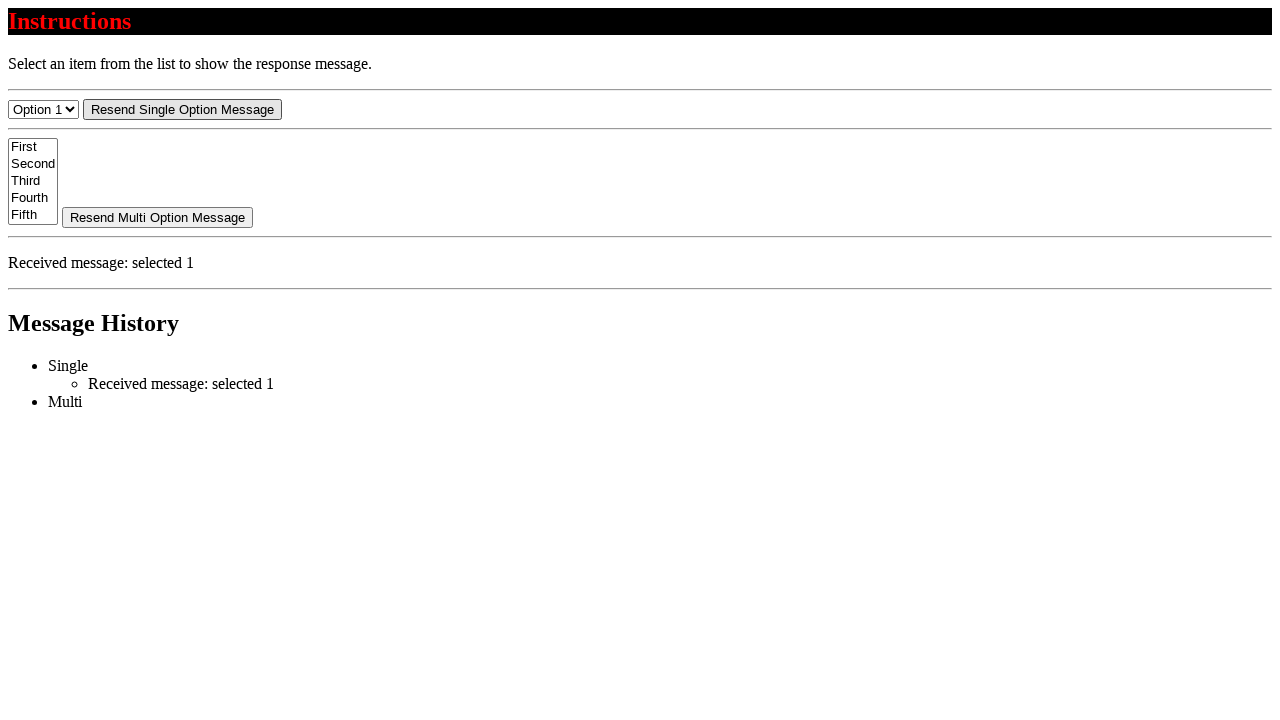

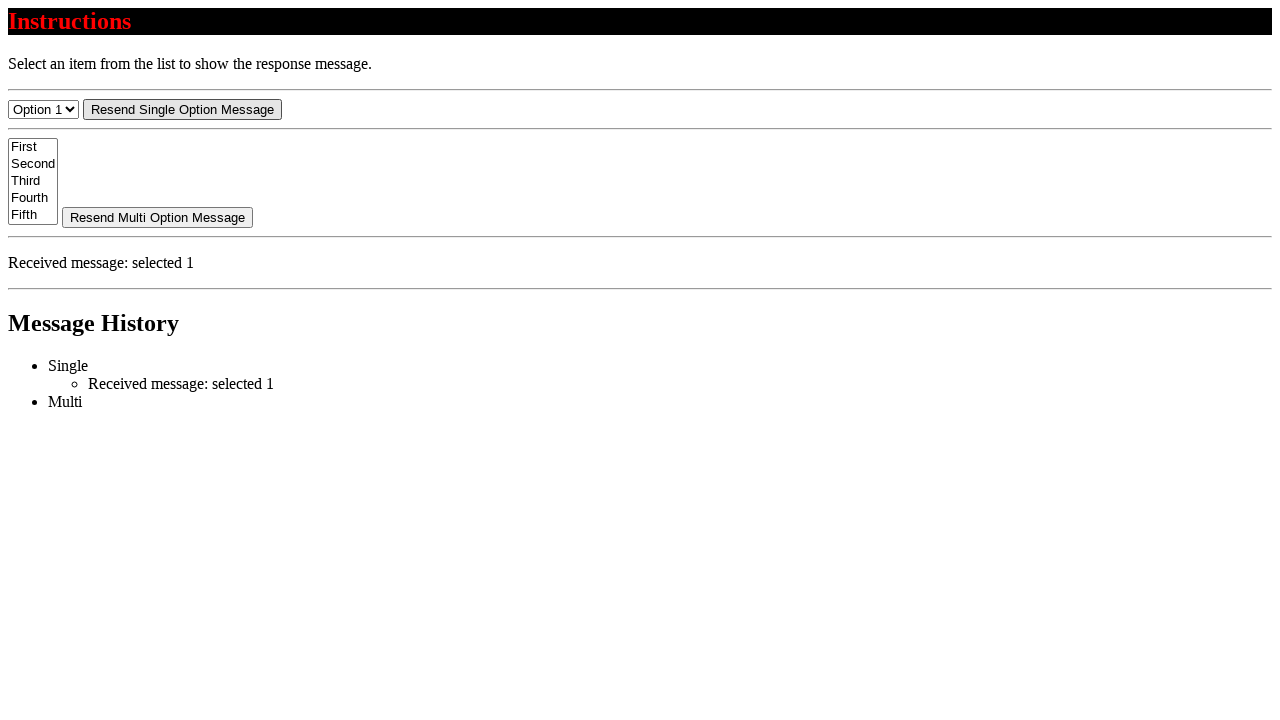